Tests an e-commerce workflow by browsing products, selecting a Selenium product, adding it to cart, navigating to the cart, and updating the quantity field.

Starting URL: https://rahulshettyacademy.com/angularAppdemo/

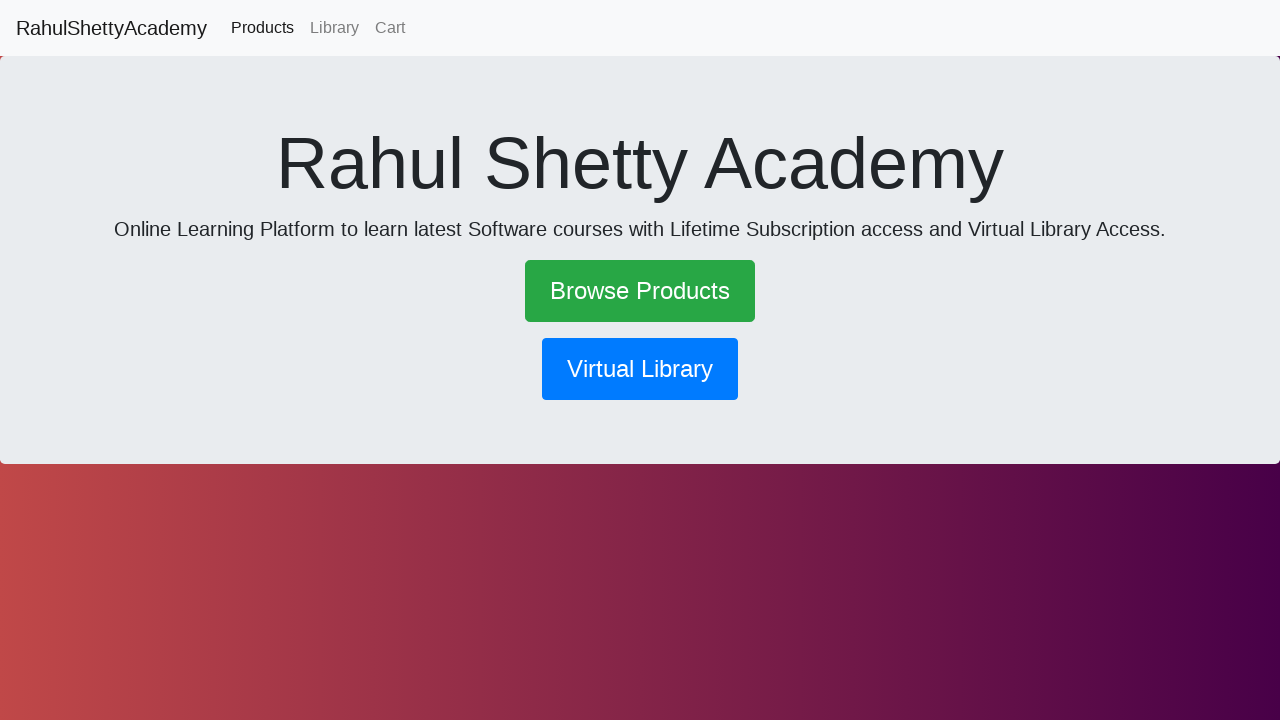

Clicked 'Browse Products' link at (640, 291) on text=Browse Products
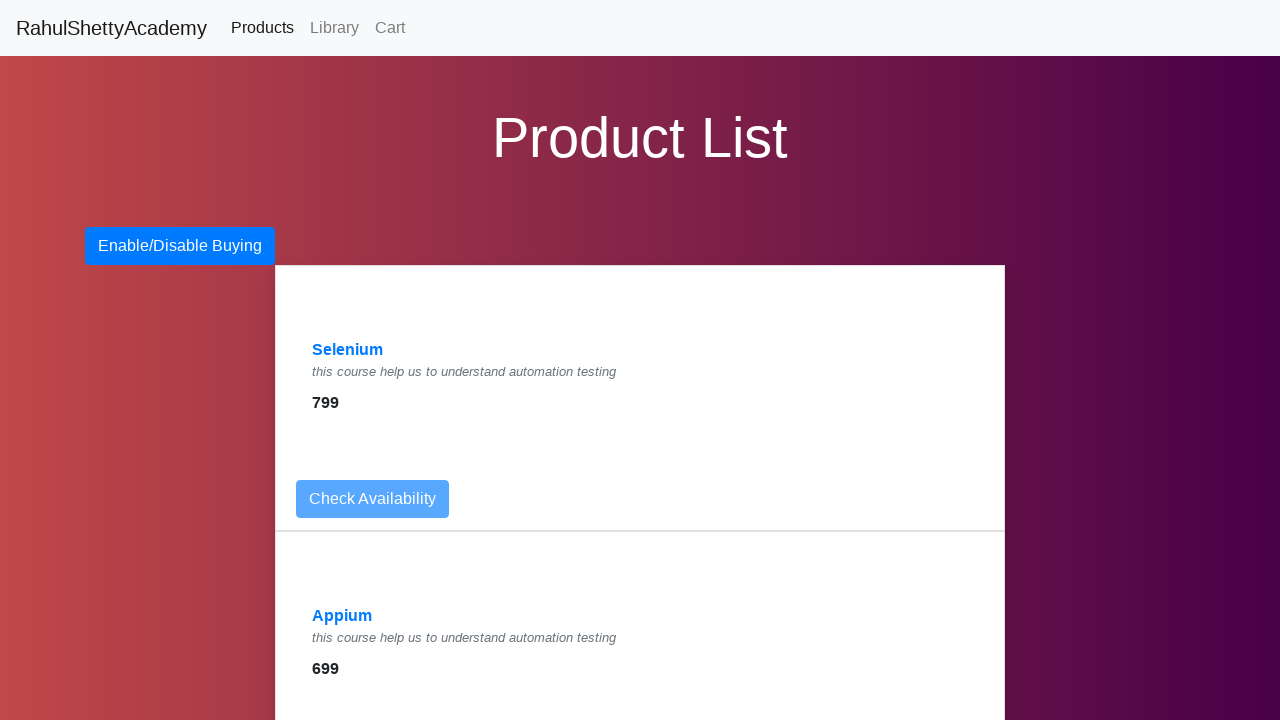

Clicked on Selenium product link at (348, 350) on a:has-text('Selenium')
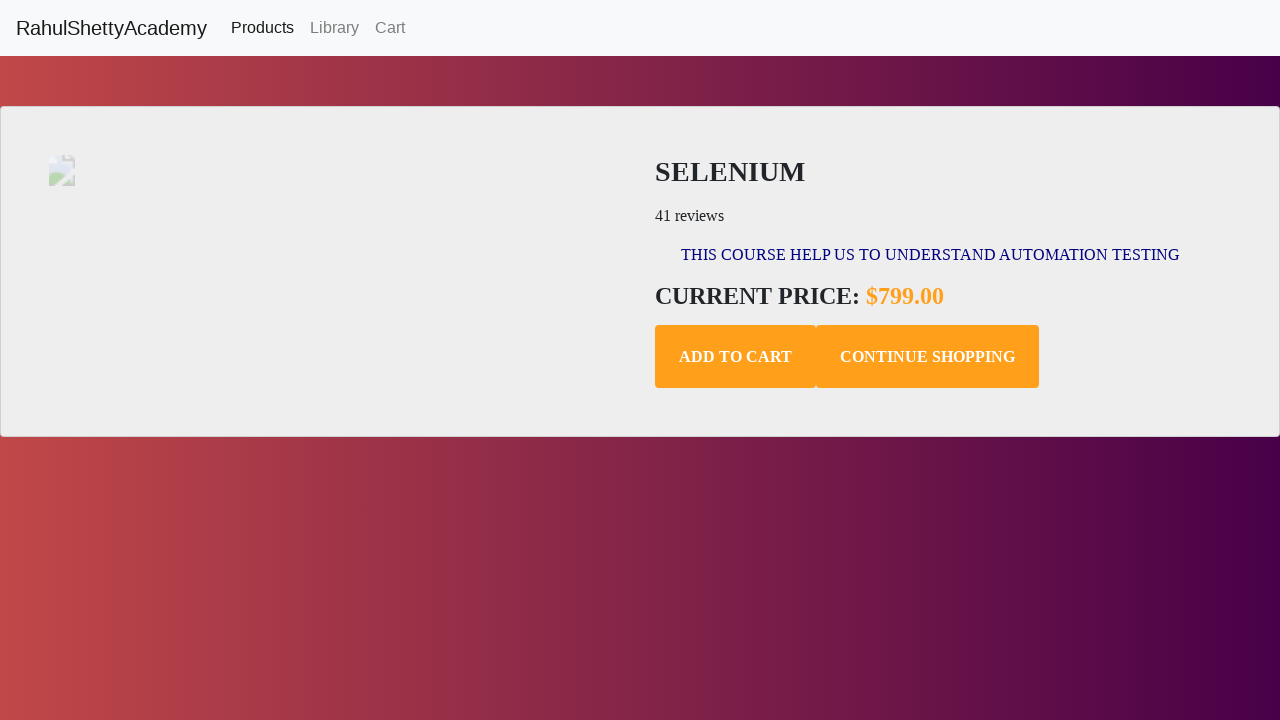

Clicked 'Add to Cart' button at (736, 357) on .add-to-cart
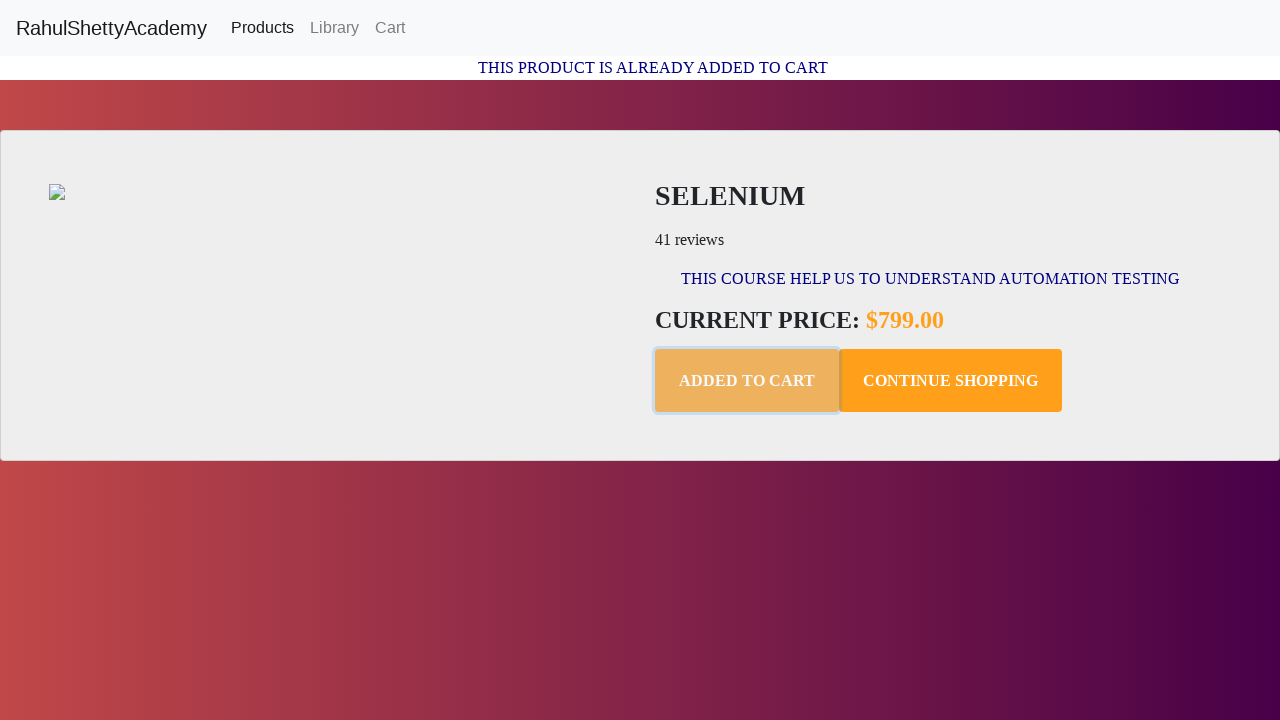

Clicked 'Cart' link to navigate to shopping cart at (390, 28) on text=Cart
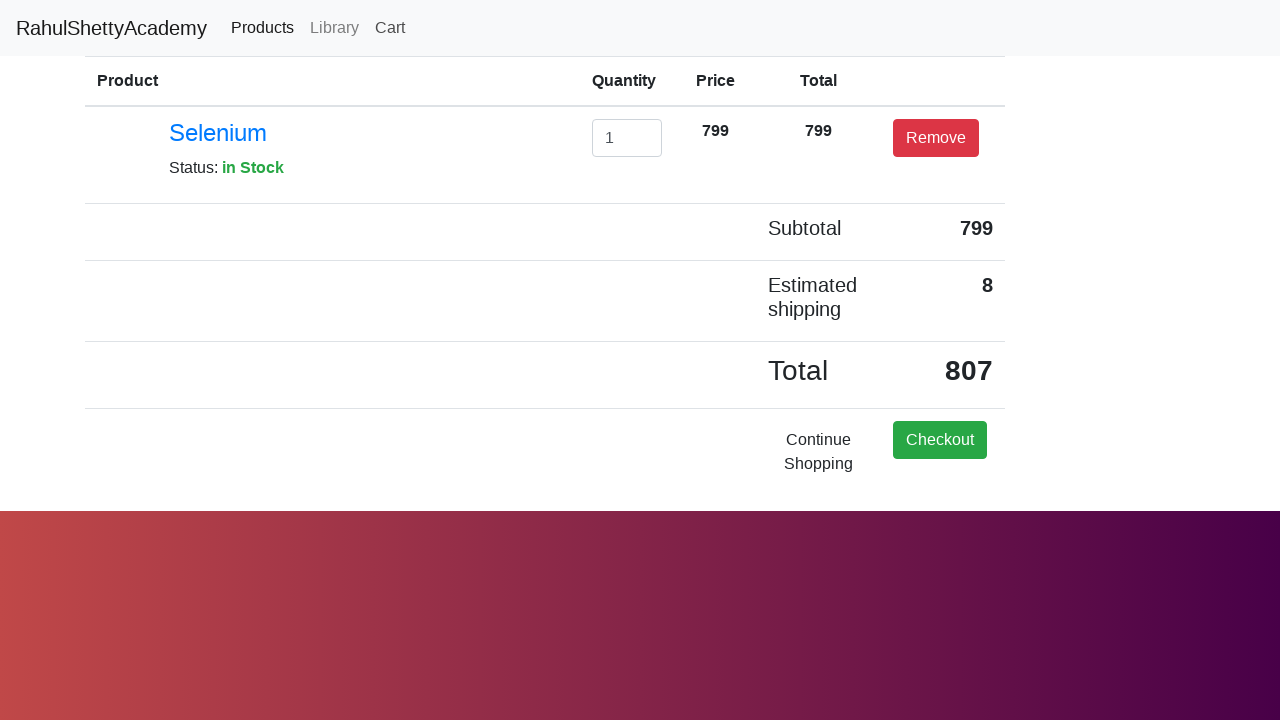

Cleared the quantity input field on #exampleInputEmail1
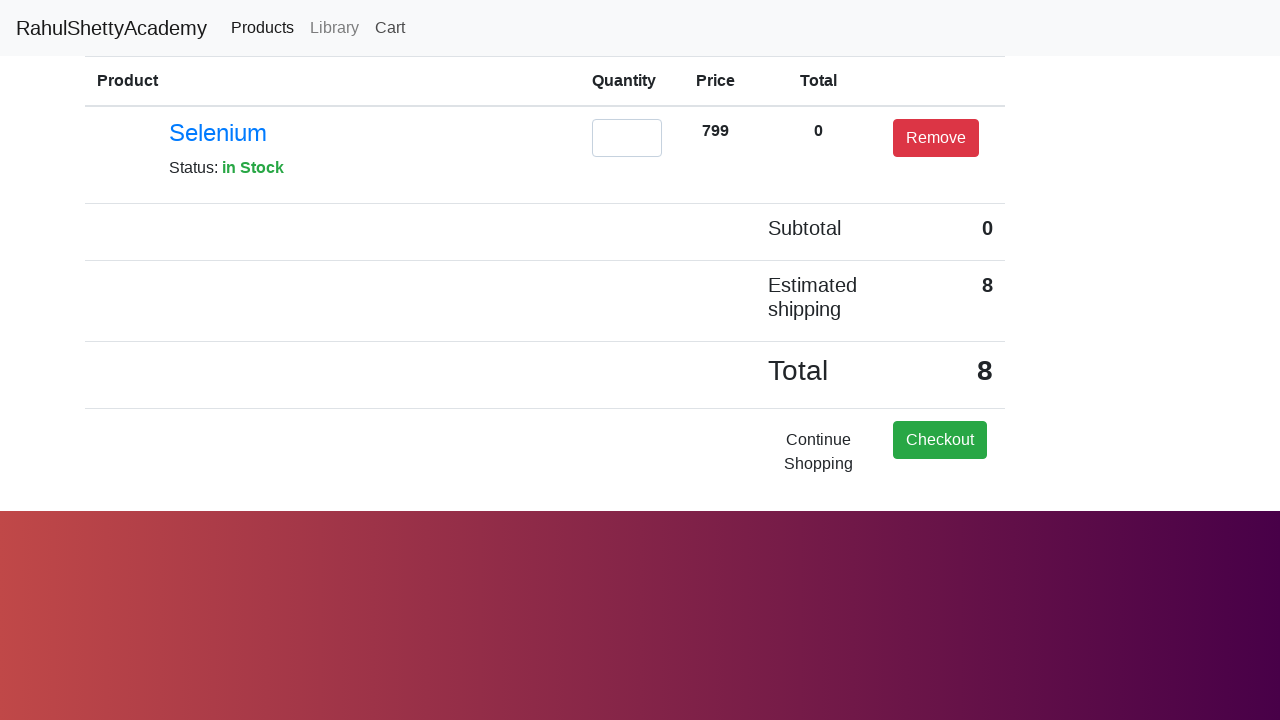

Updated quantity field to 2 on #exampleInputEmail1
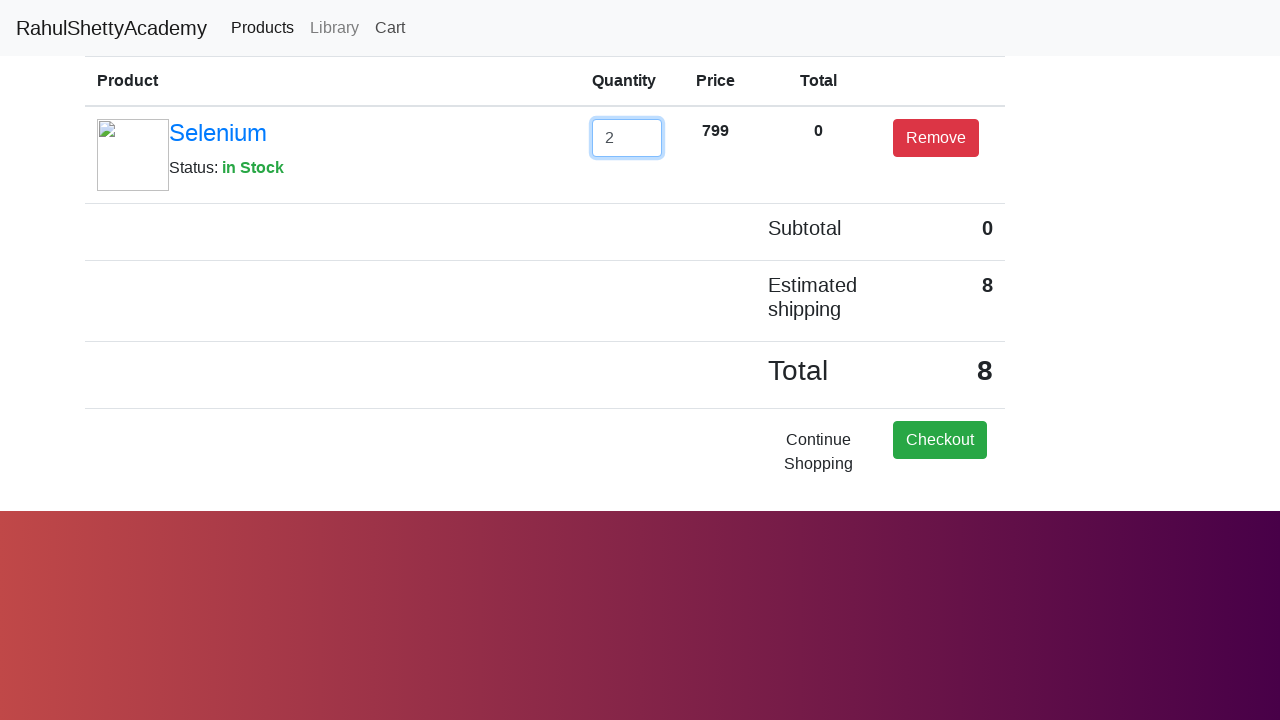

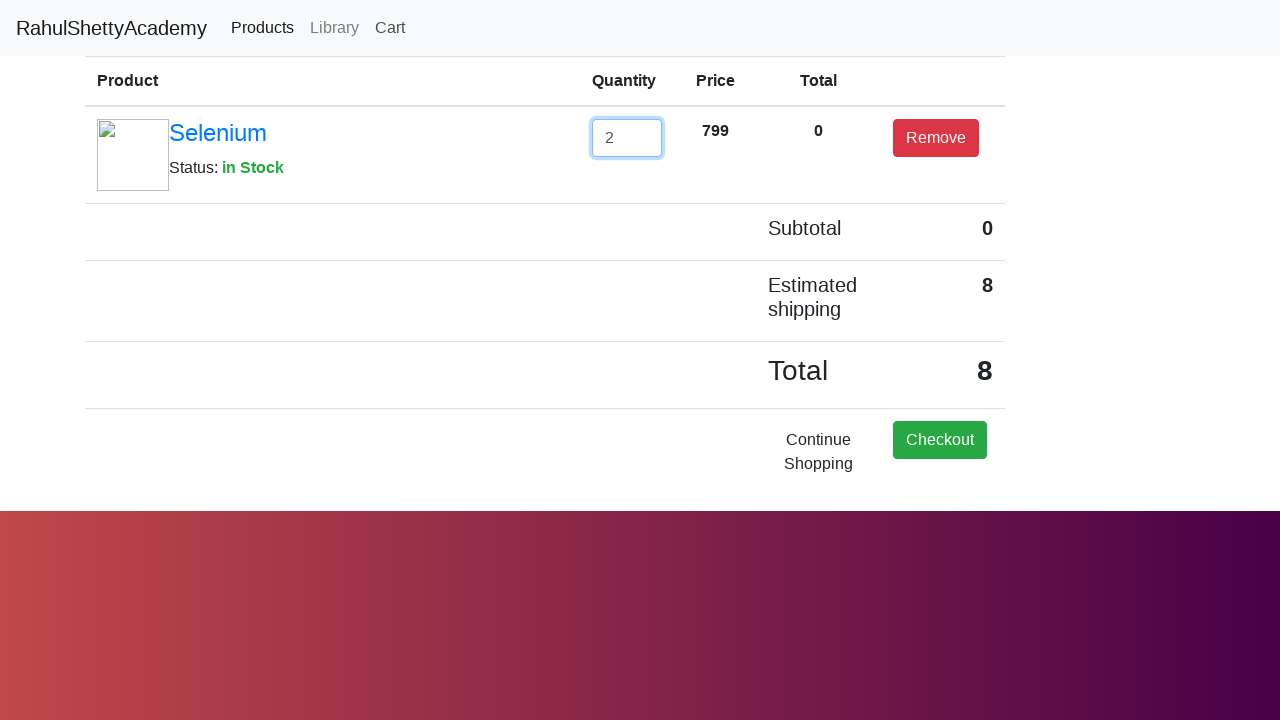